Navigates to Spree Demo Site homepage and verifies the page title is "Spree Demo Site"

Starting URL: https://selenium.jacobparr.com

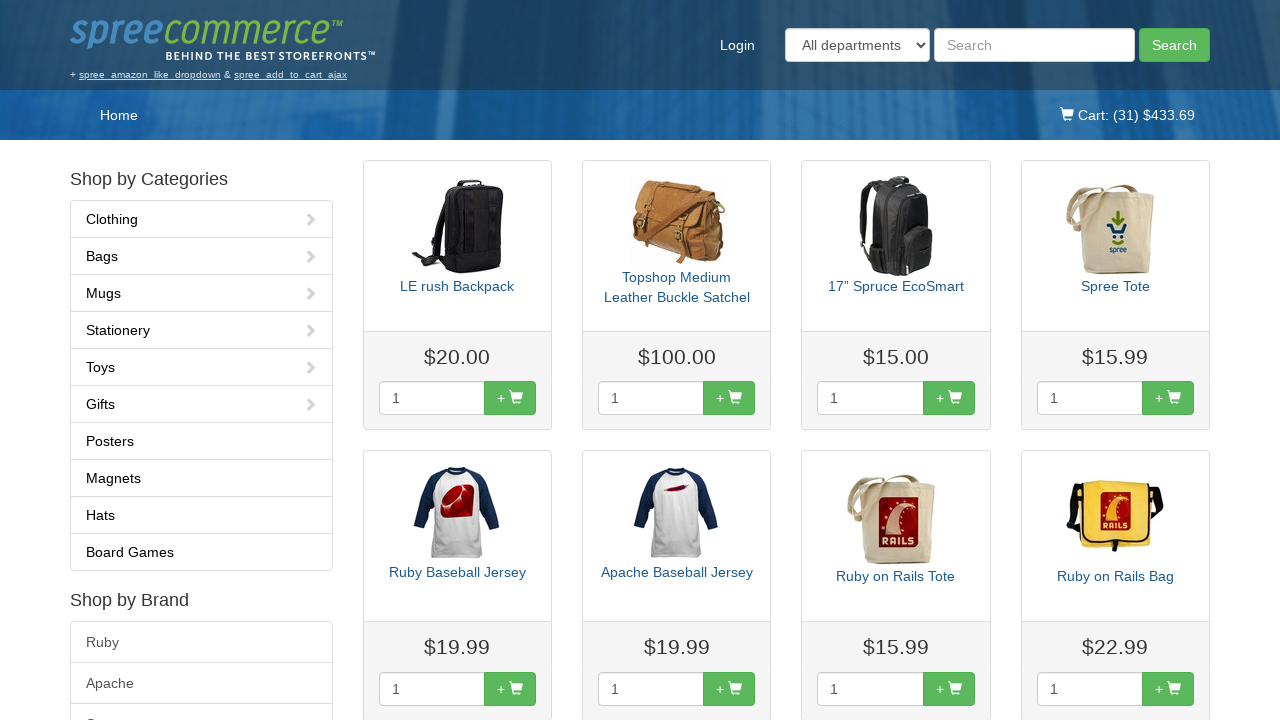

Navigated to Spree Demo Site homepage
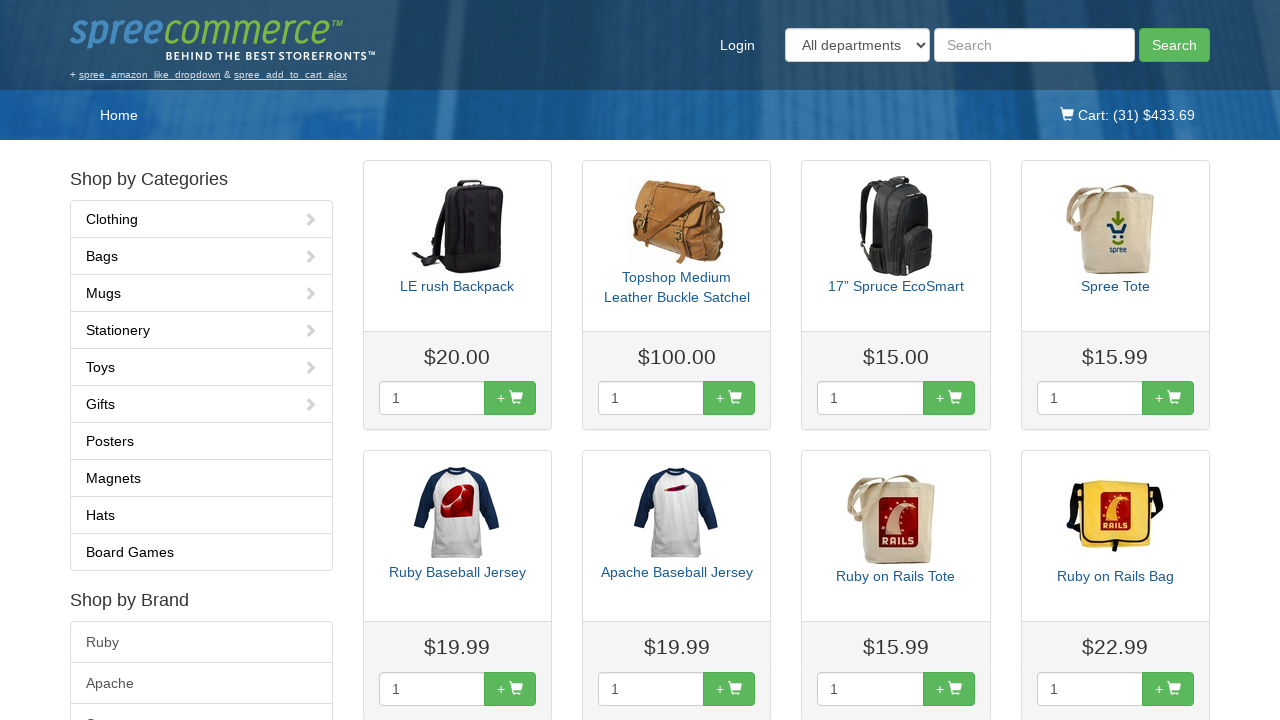

Page DOM content loaded
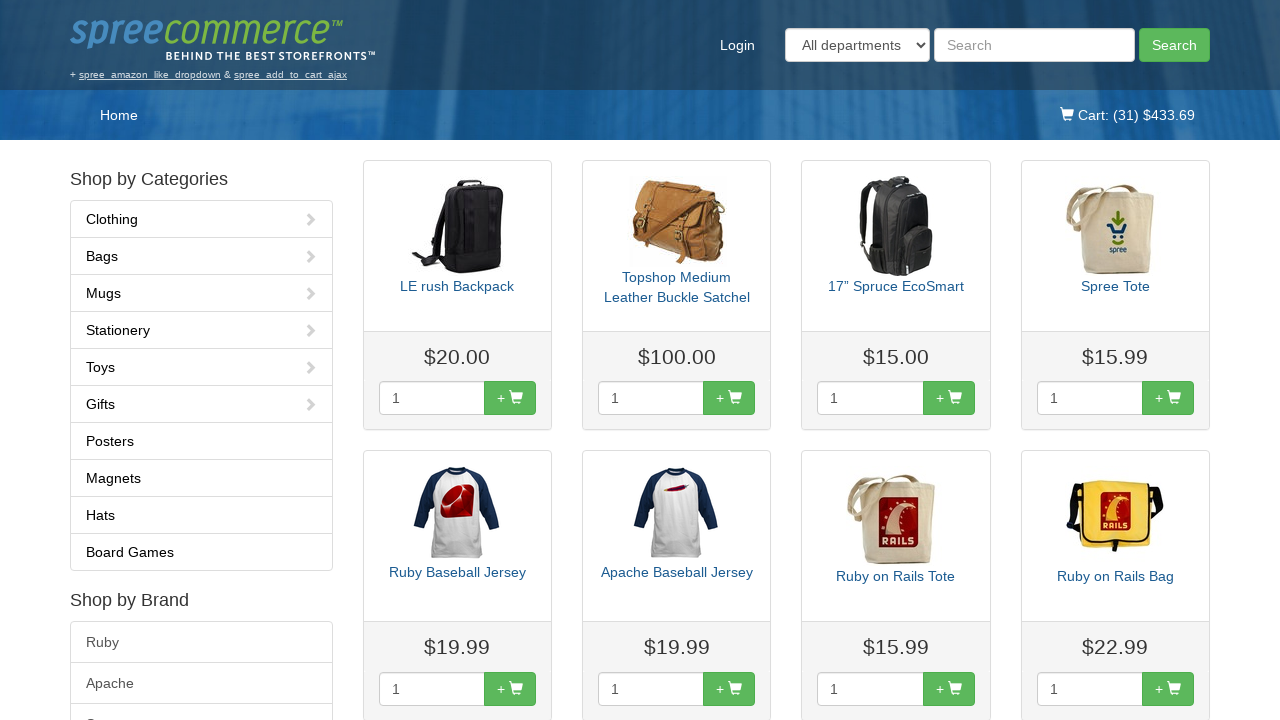

Verified page title is 'Spree Demo Site'
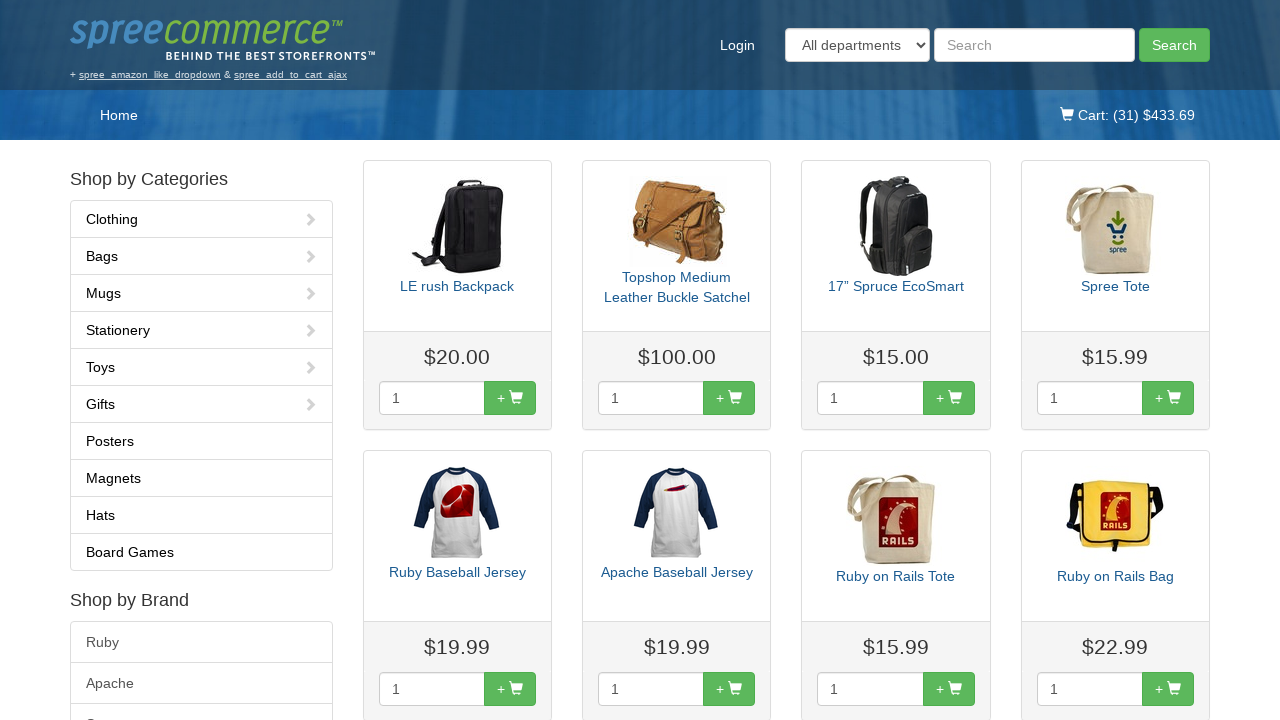

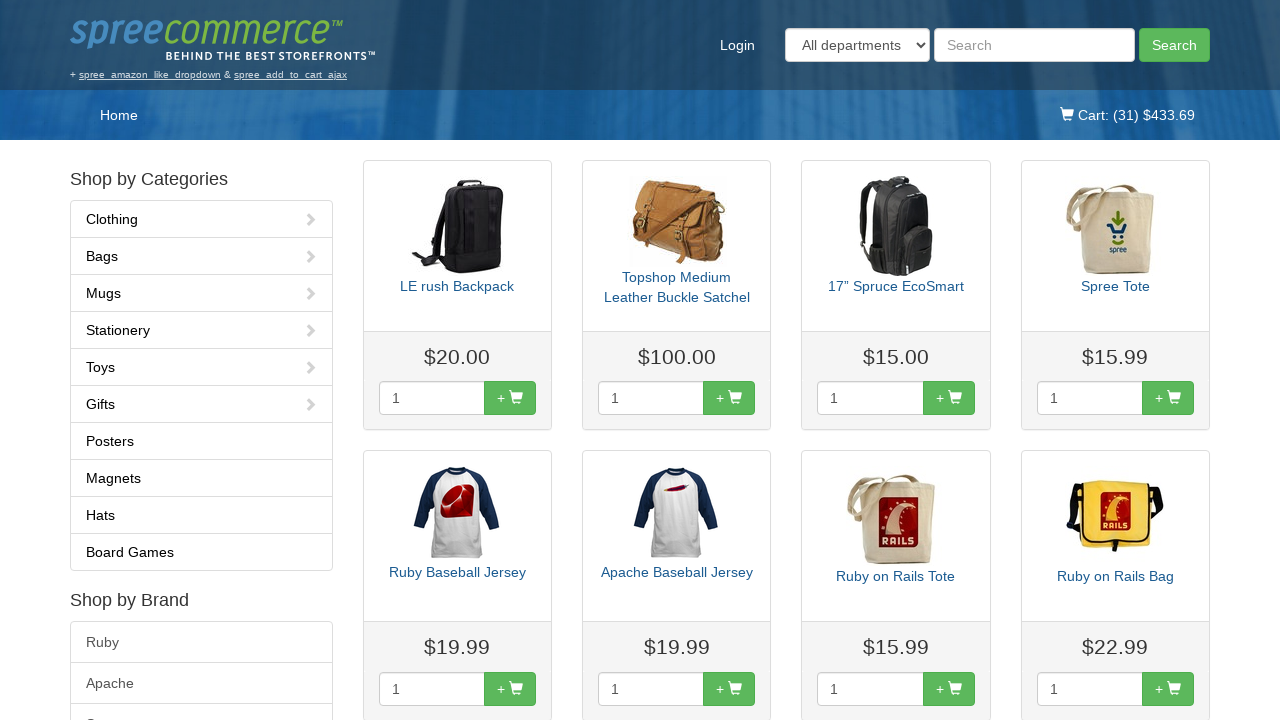